Navigates to TSA homepage and verifies the page loads correctly

Starting URL: https://www.tsa.gov/

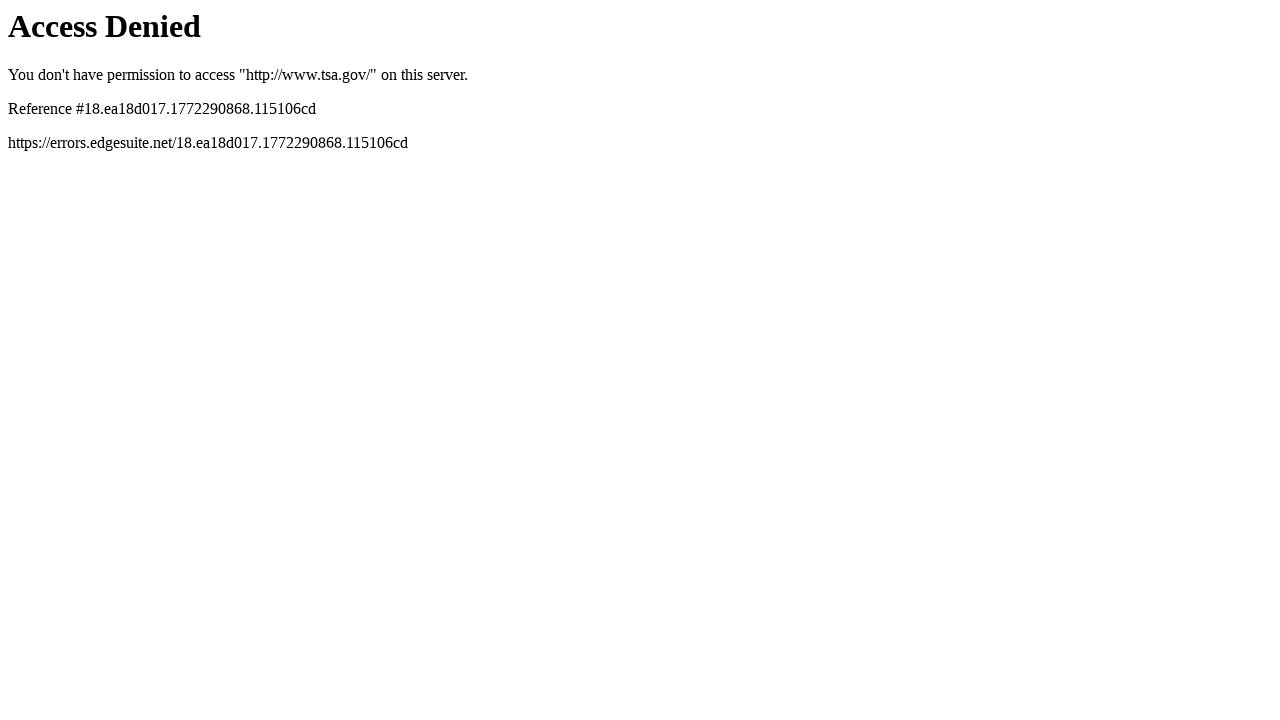

Navigated to TSA homepage at https://www.tsa.gov/
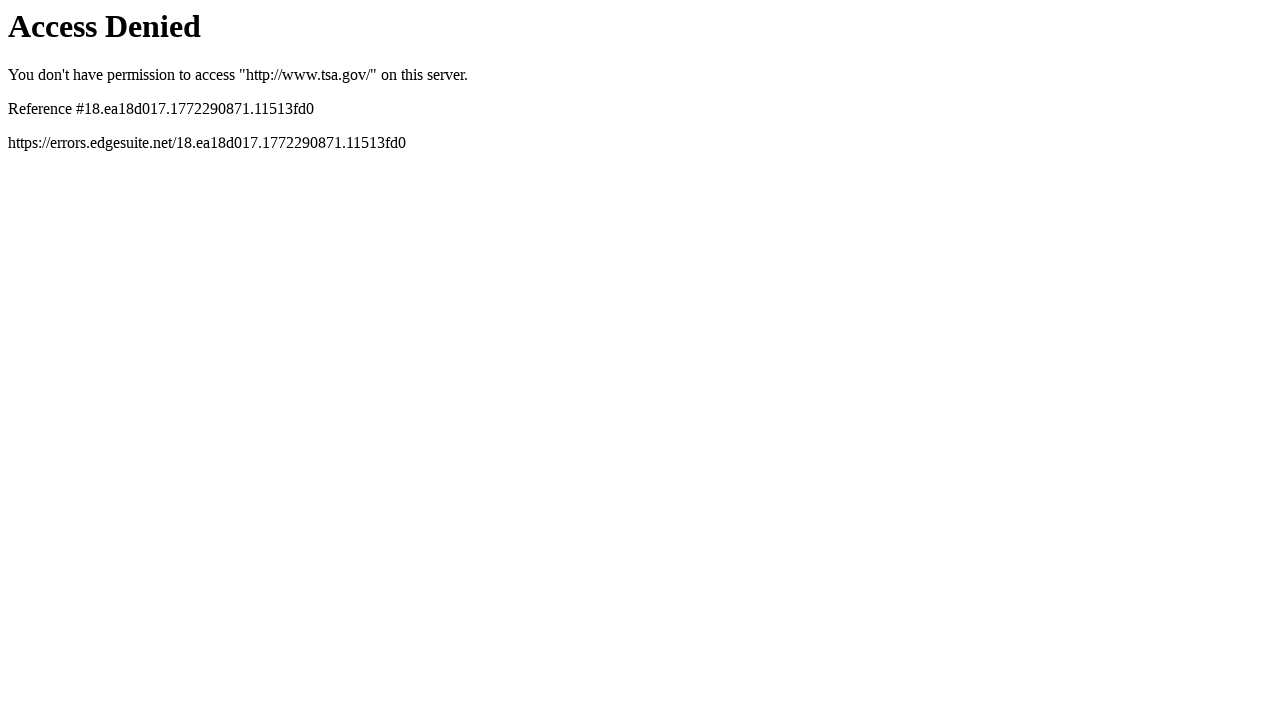

Page DOM content fully loaded
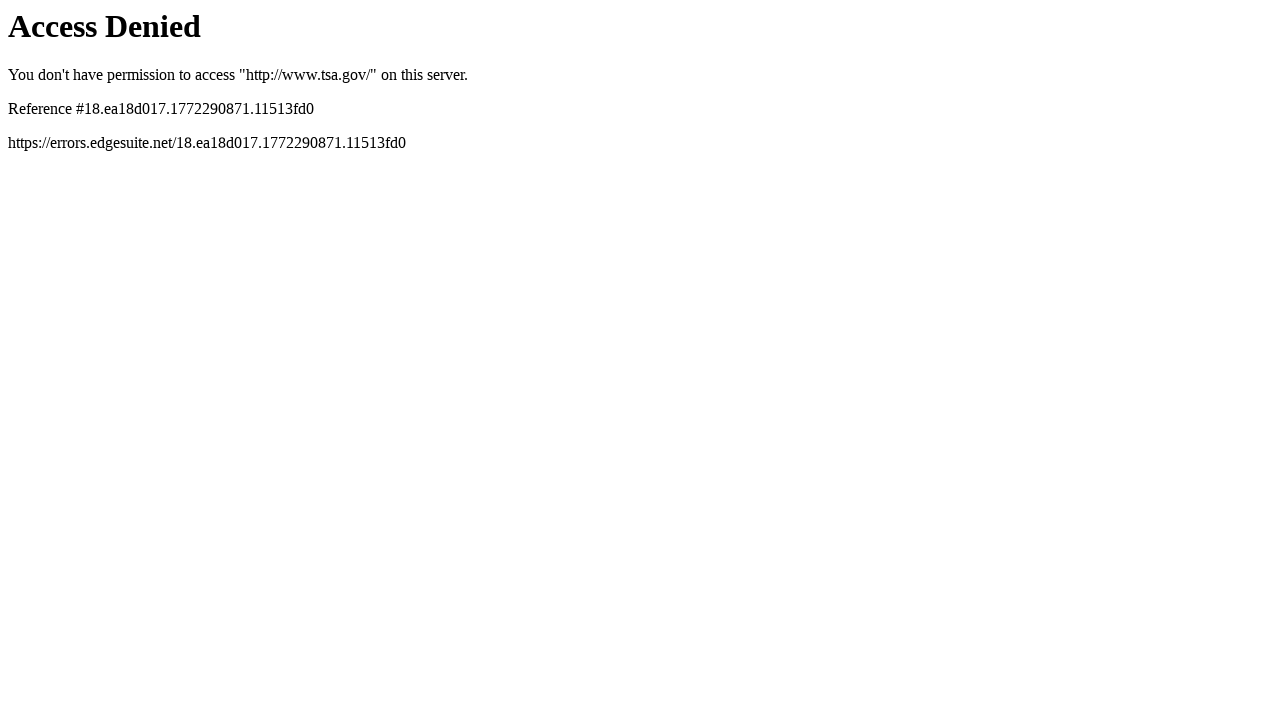

Verified current URL contains 'tsa.gov'
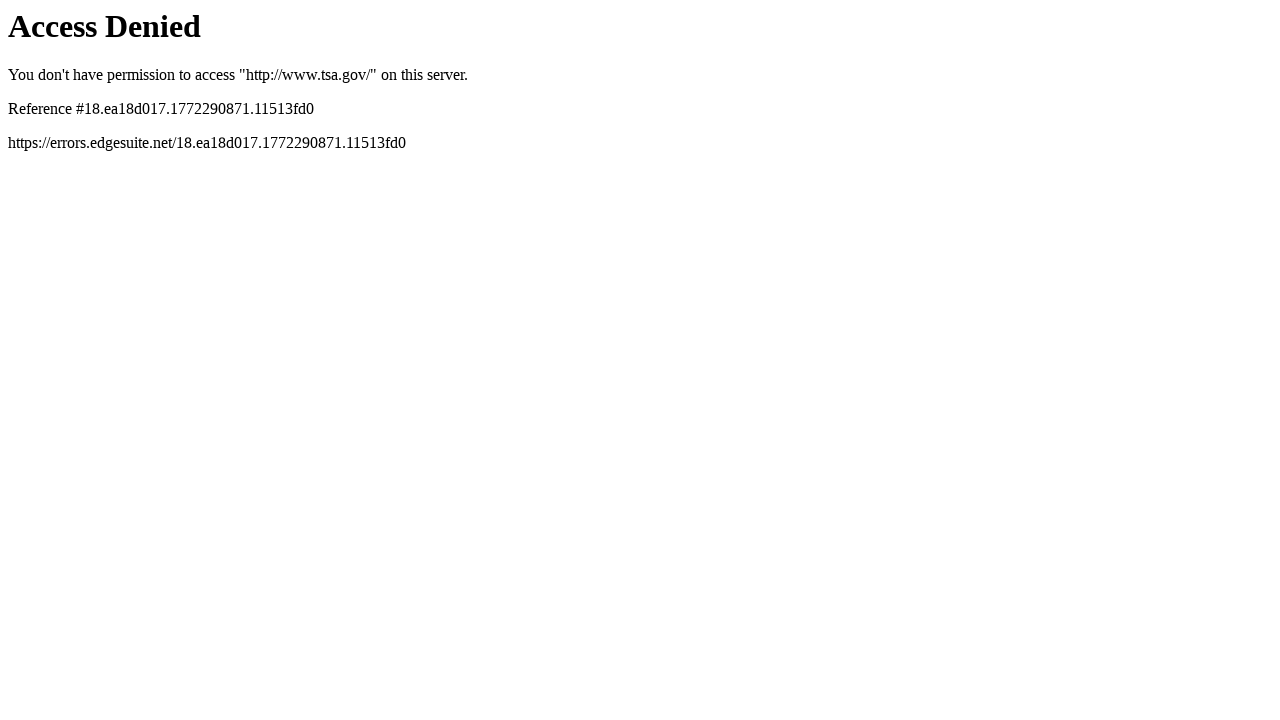

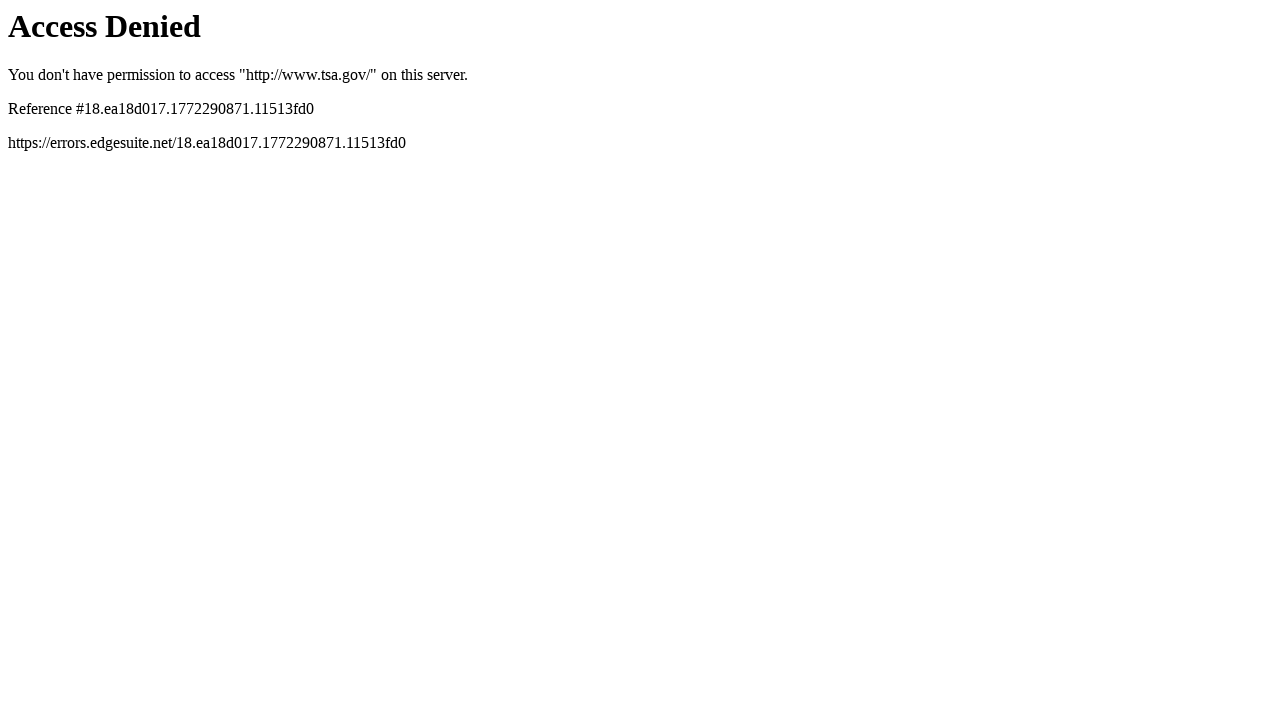